Tests single dropdown selection by selecting an option using index

Starting URL: https://www.lambdatest.com/selenium-playground/select-dropdown-demo

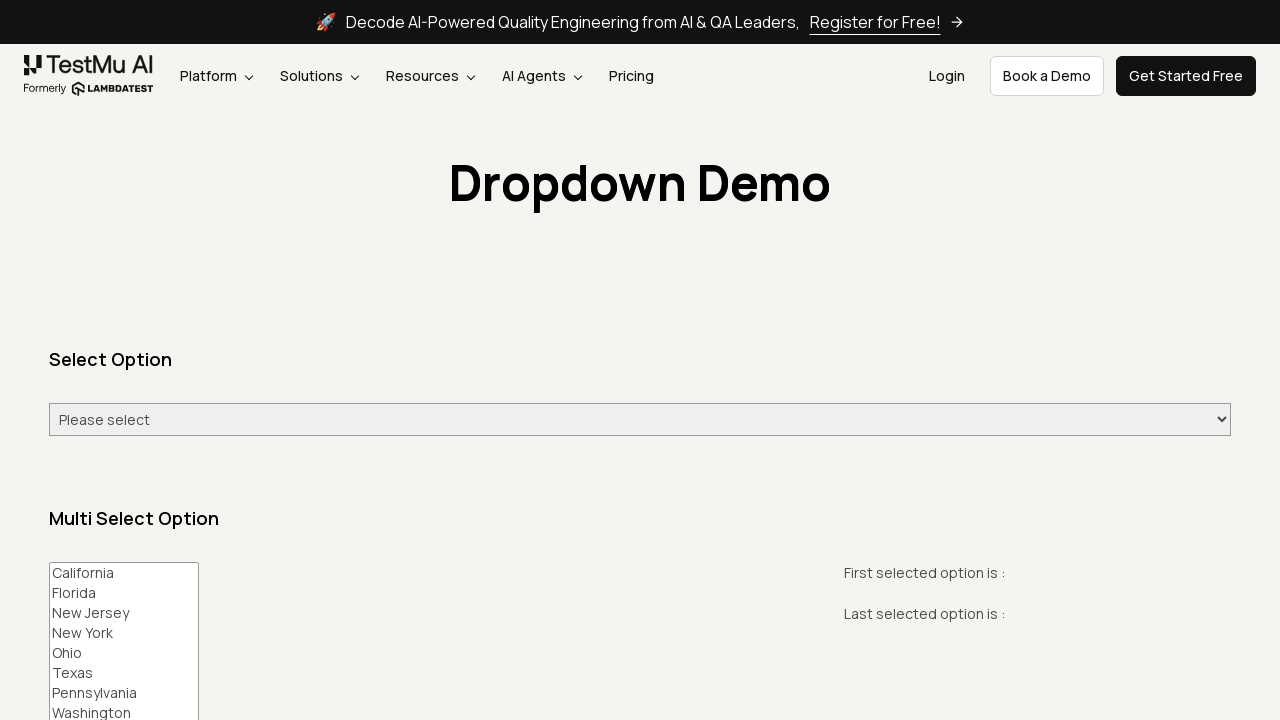

Navigated to select dropdown demo page
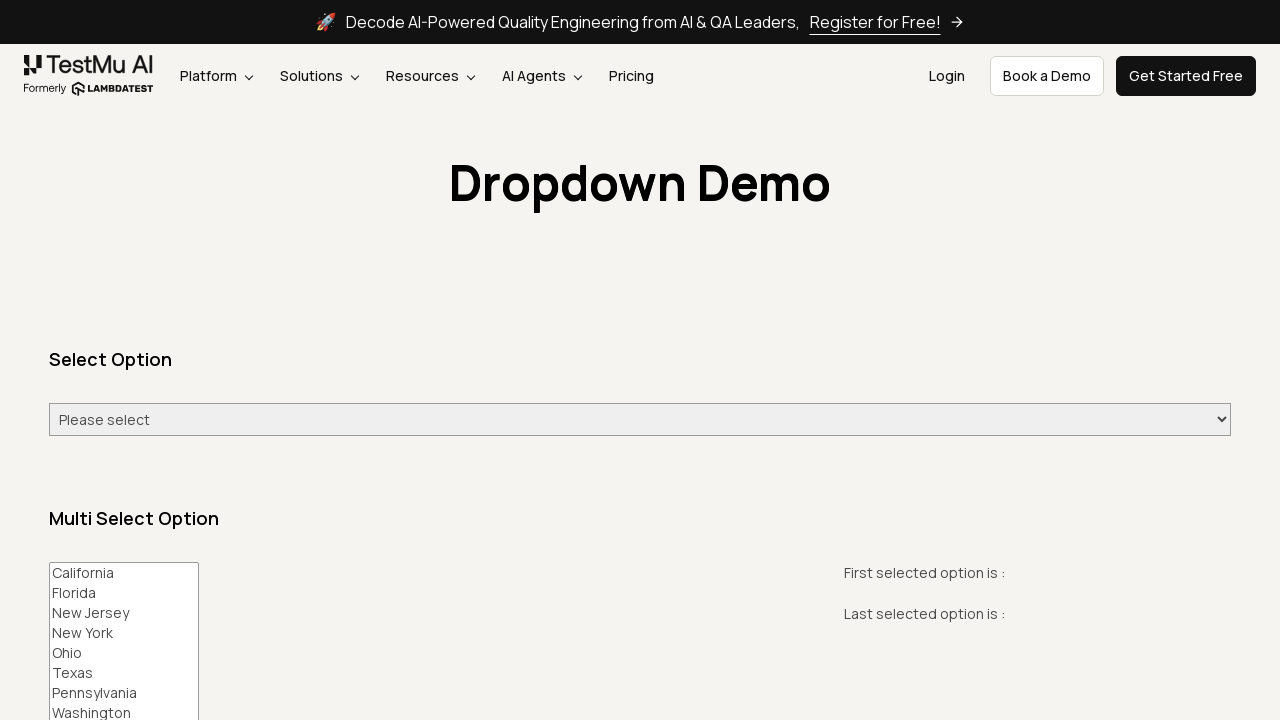

Selected option at index 5 from dropdown on #select-demo
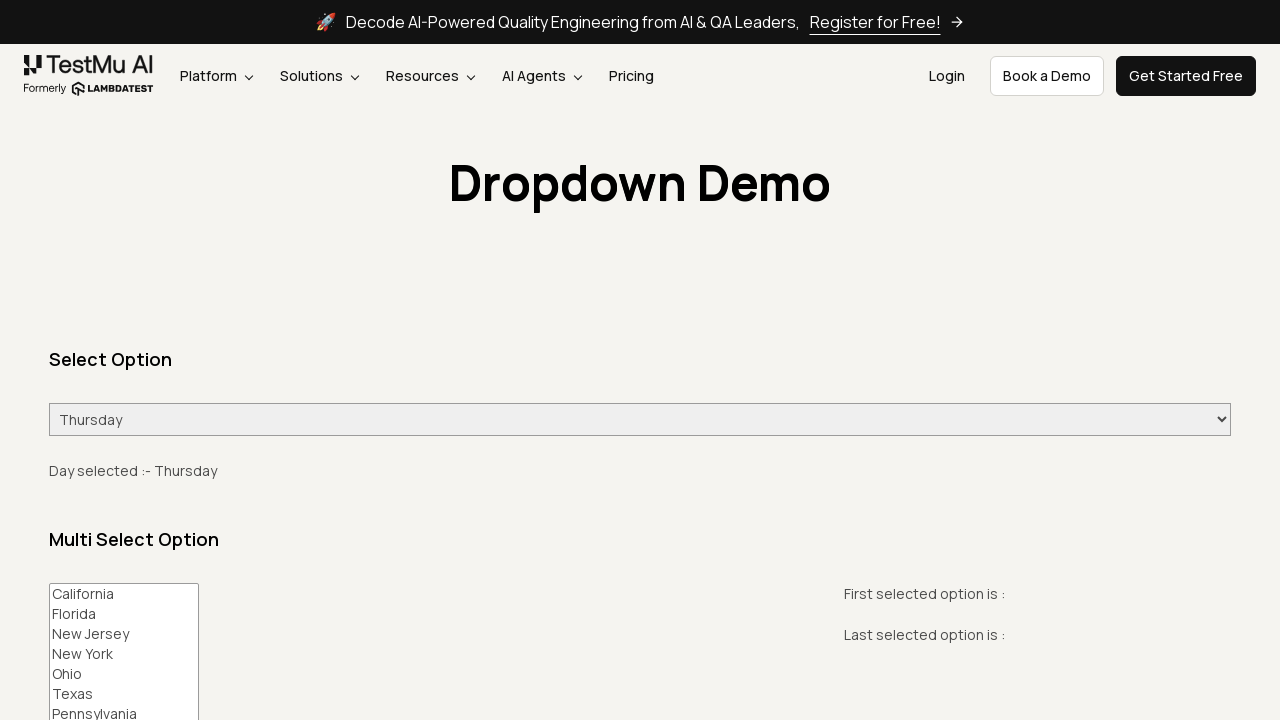

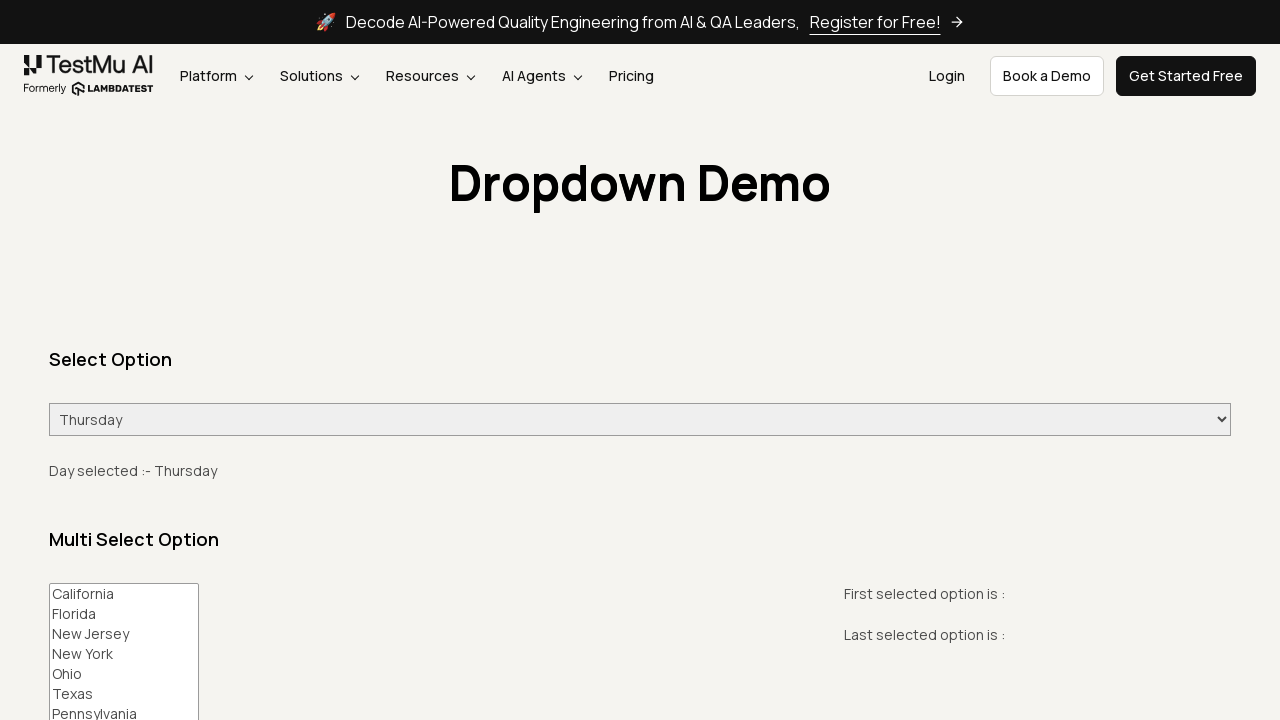